Tests that the Clear completed button is displayed with correct text when an item is completed

Starting URL: https://demo.playwright.dev/todomvc

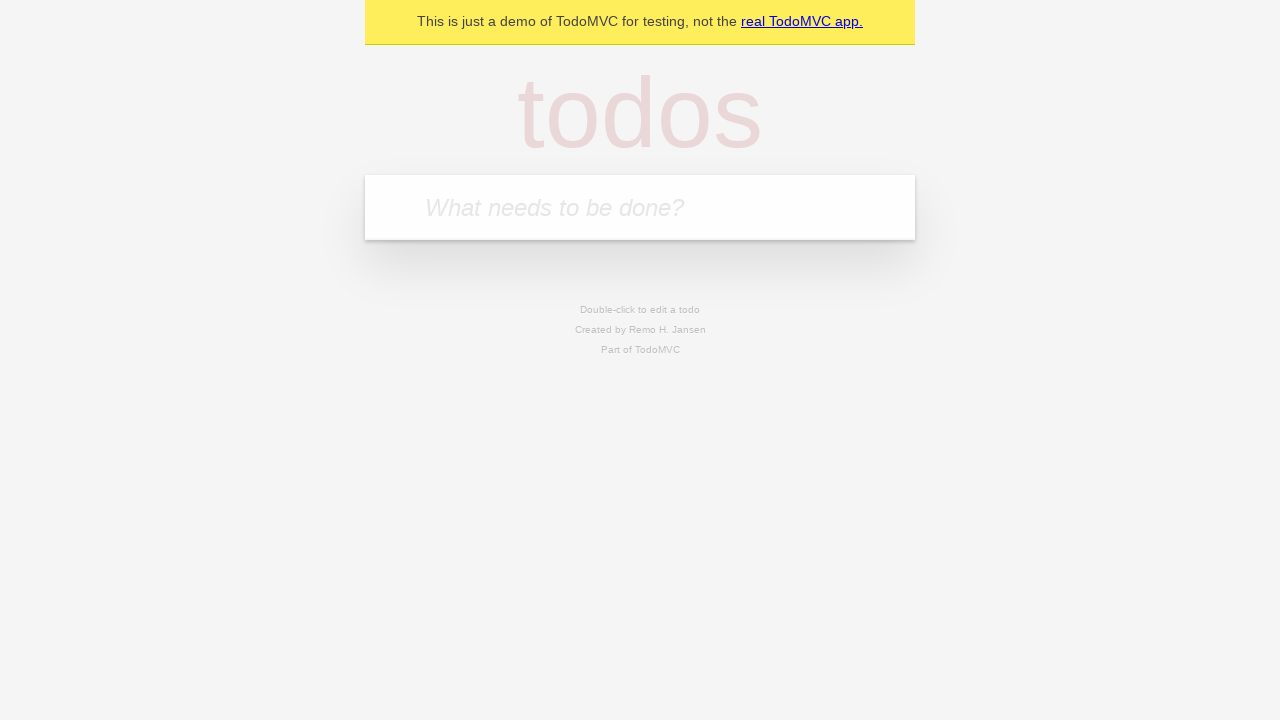

Filled todo input field with 'buy some cheese' on internal:attr=[placeholder="What needs to be done?"i]
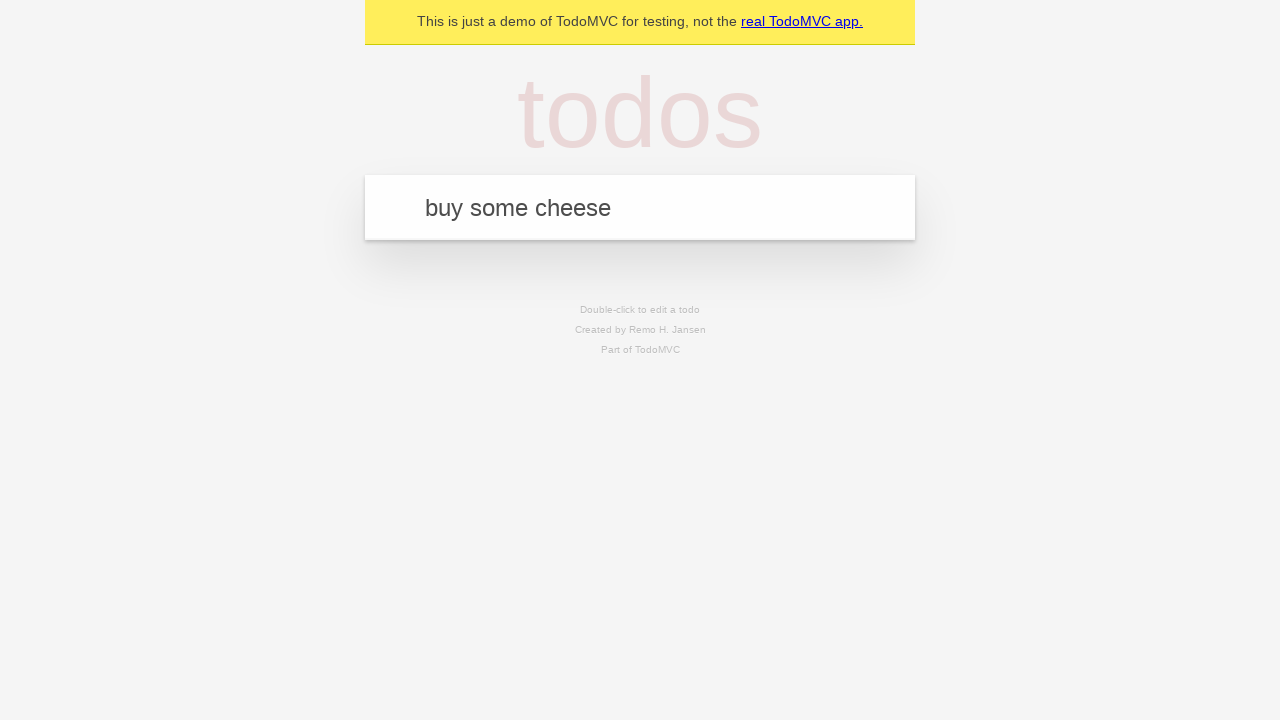

Pressed Enter to create todo 'buy some cheese' on internal:attr=[placeholder="What needs to be done?"i]
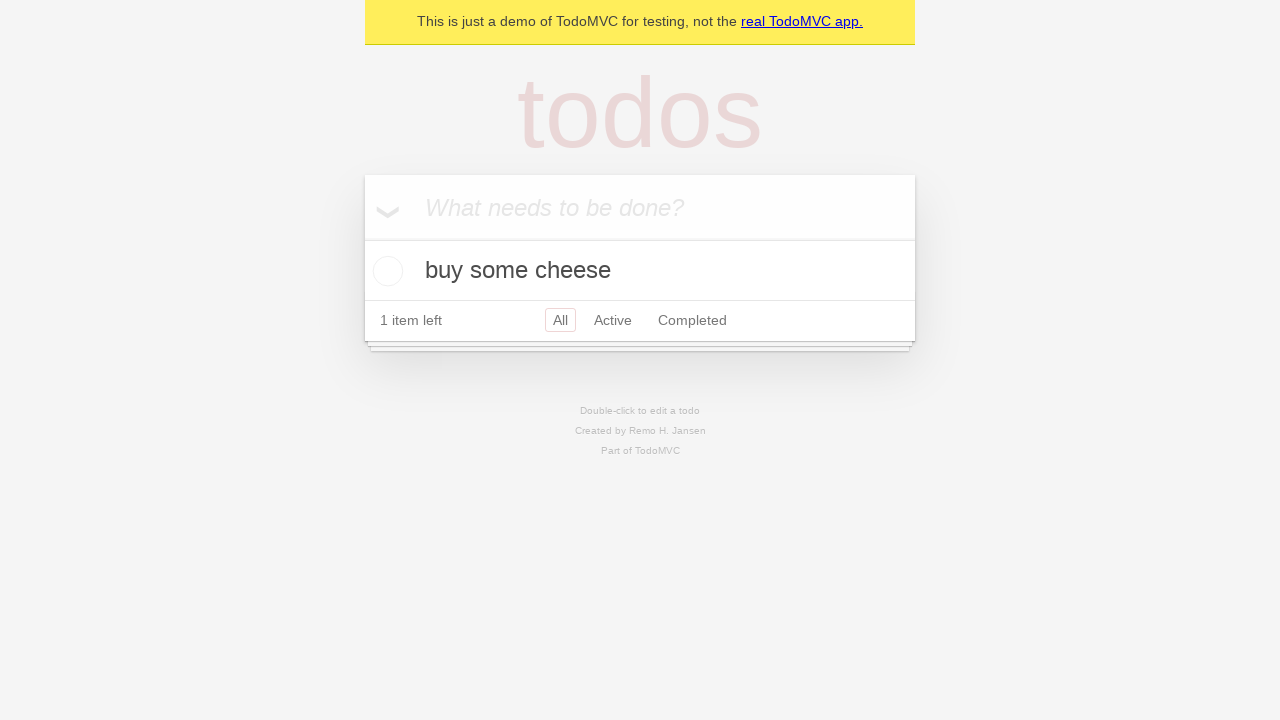

Filled todo input field with 'feed the cat' on internal:attr=[placeholder="What needs to be done?"i]
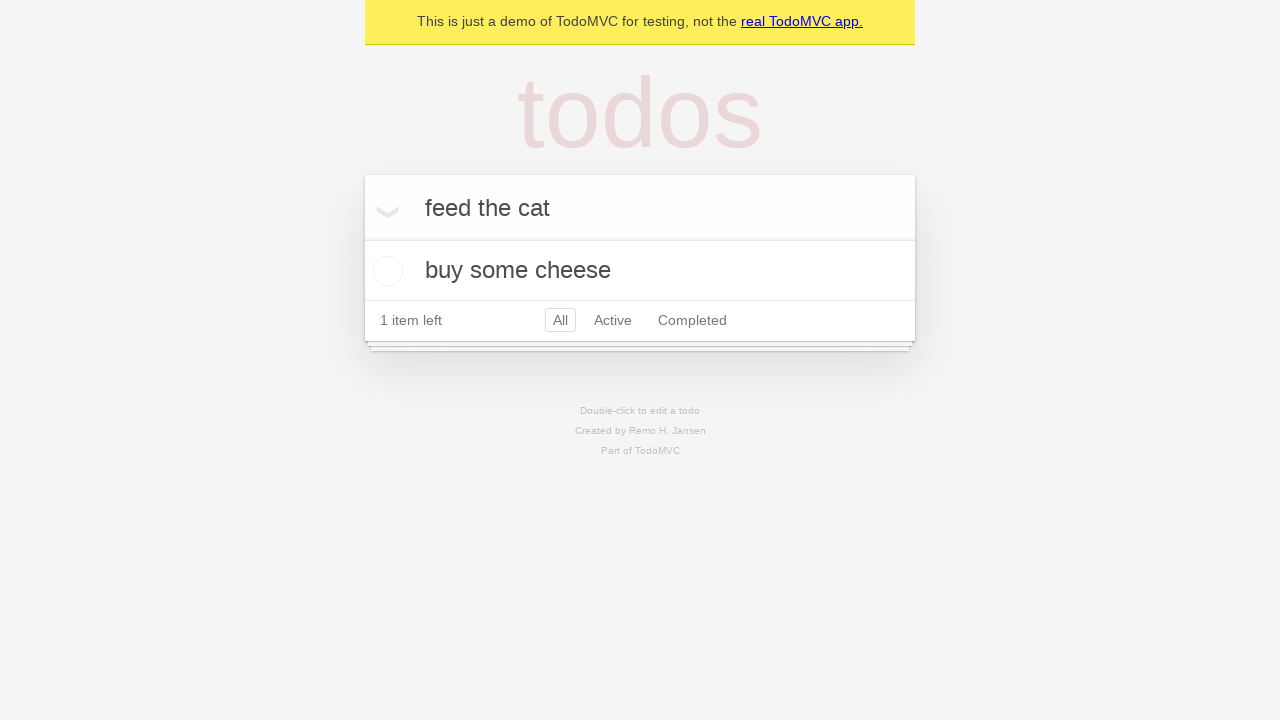

Pressed Enter to create todo 'feed the cat' on internal:attr=[placeholder="What needs to be done?"i]
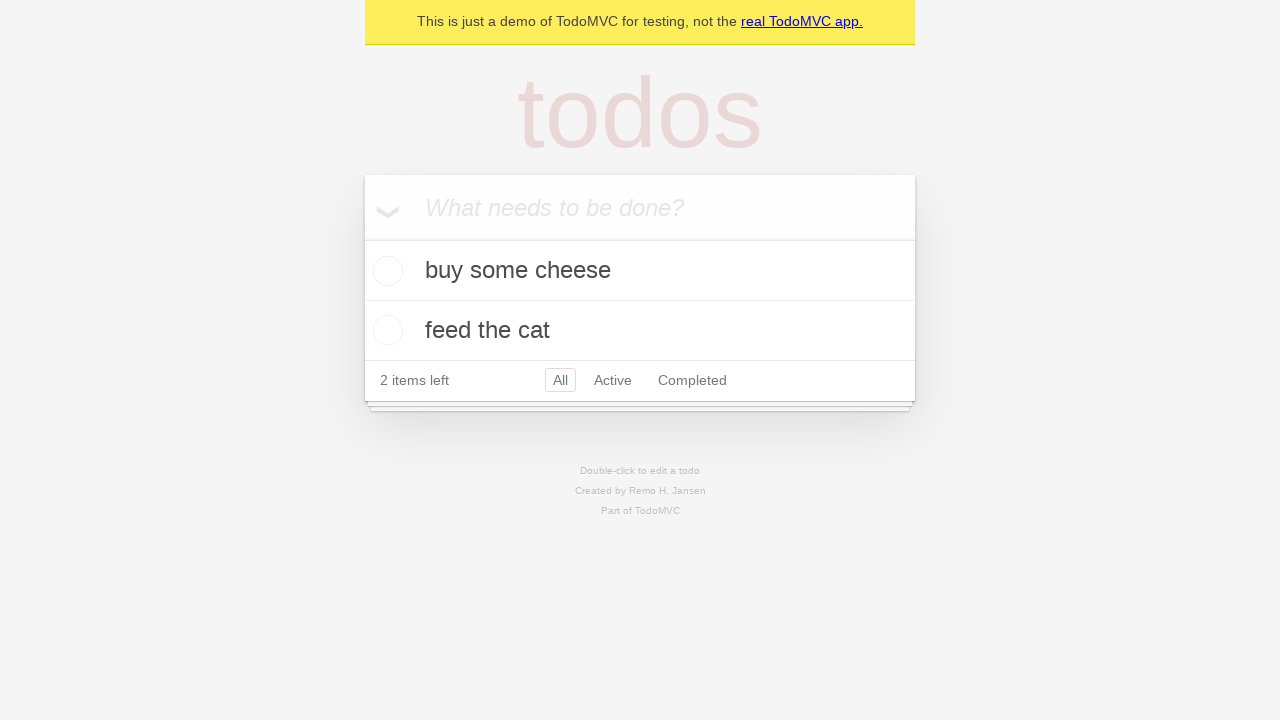

Filled todo input field with 'book a doctors appointment' on internal:attr=[placeholder="What needs to be done?"i]
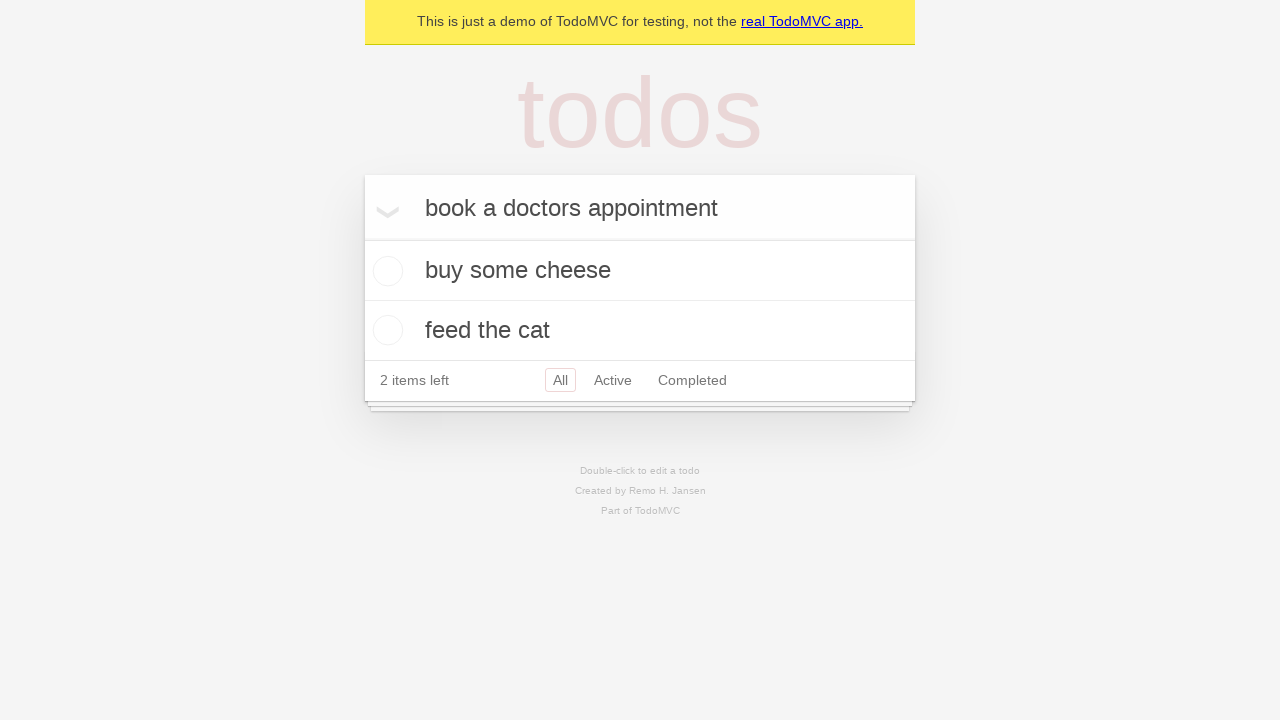

Pressed Enter to create todo 'book a doctors appointment' on internal:attr=[placeholder="What needs to be done?"i]
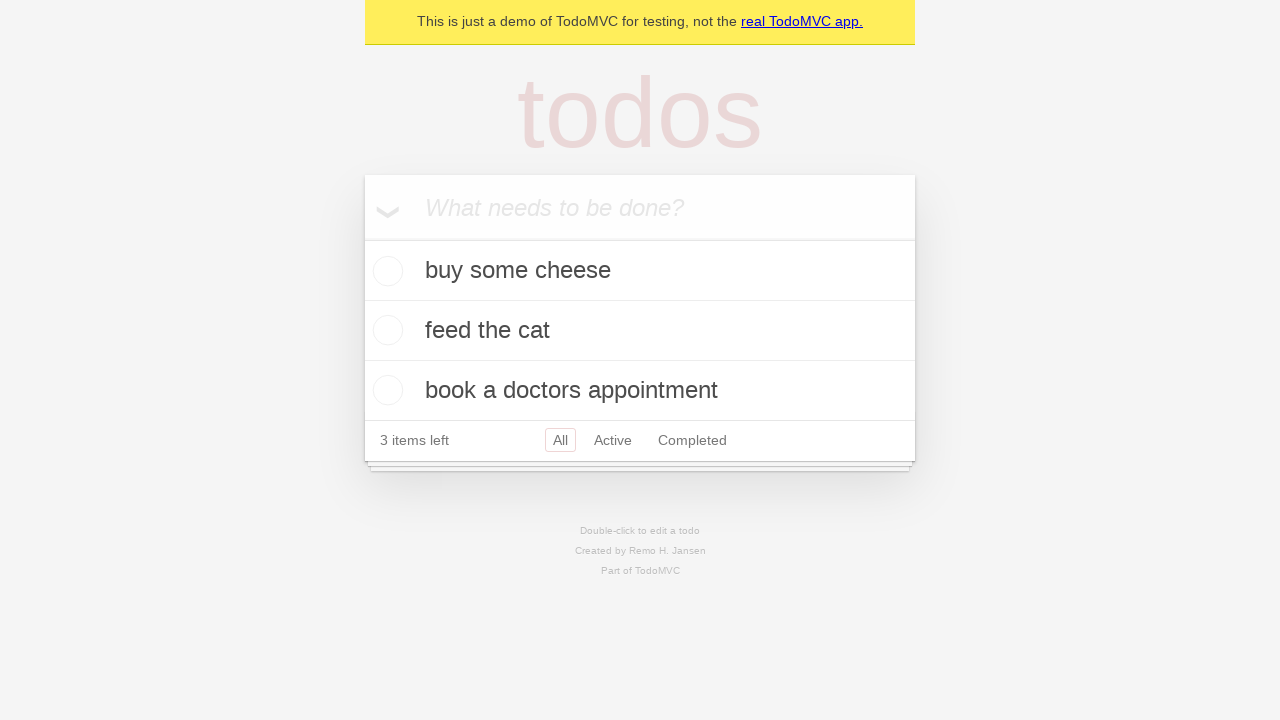

Checked the first todo item as completed at (385, 271) on .todo-list li .toggle >> nth=0
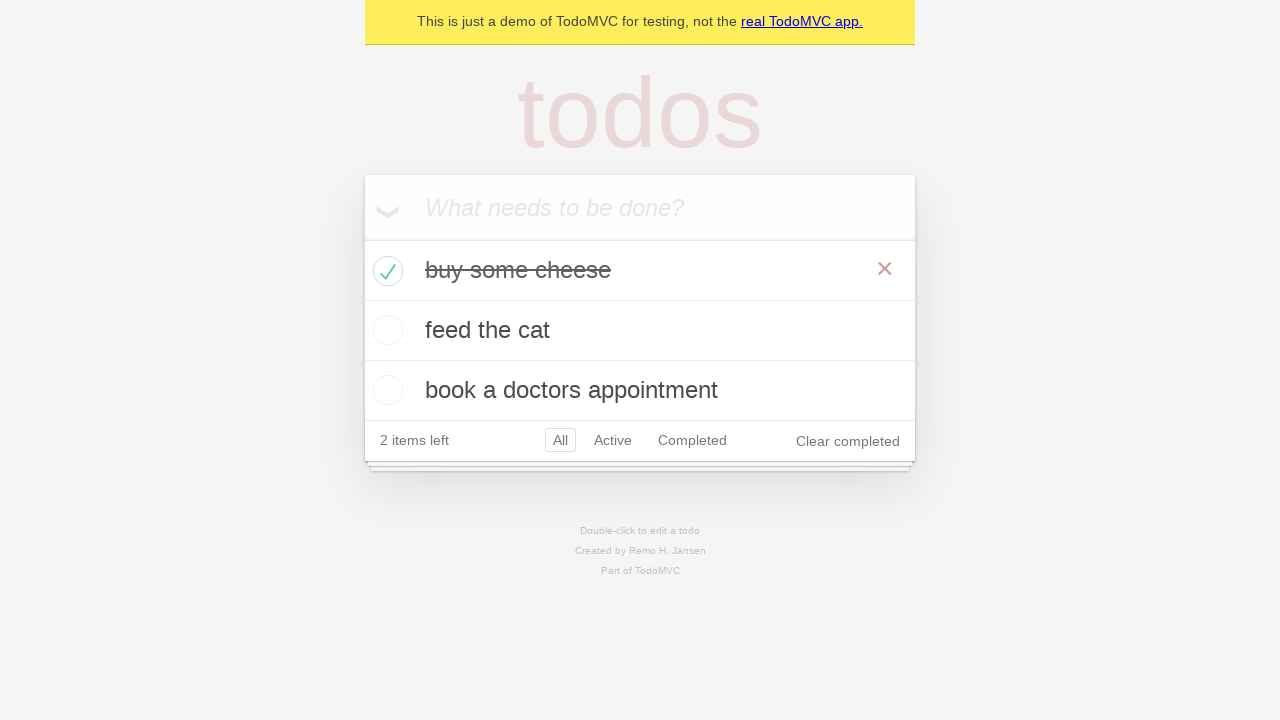

Verified that 'Clear completed' button is visible
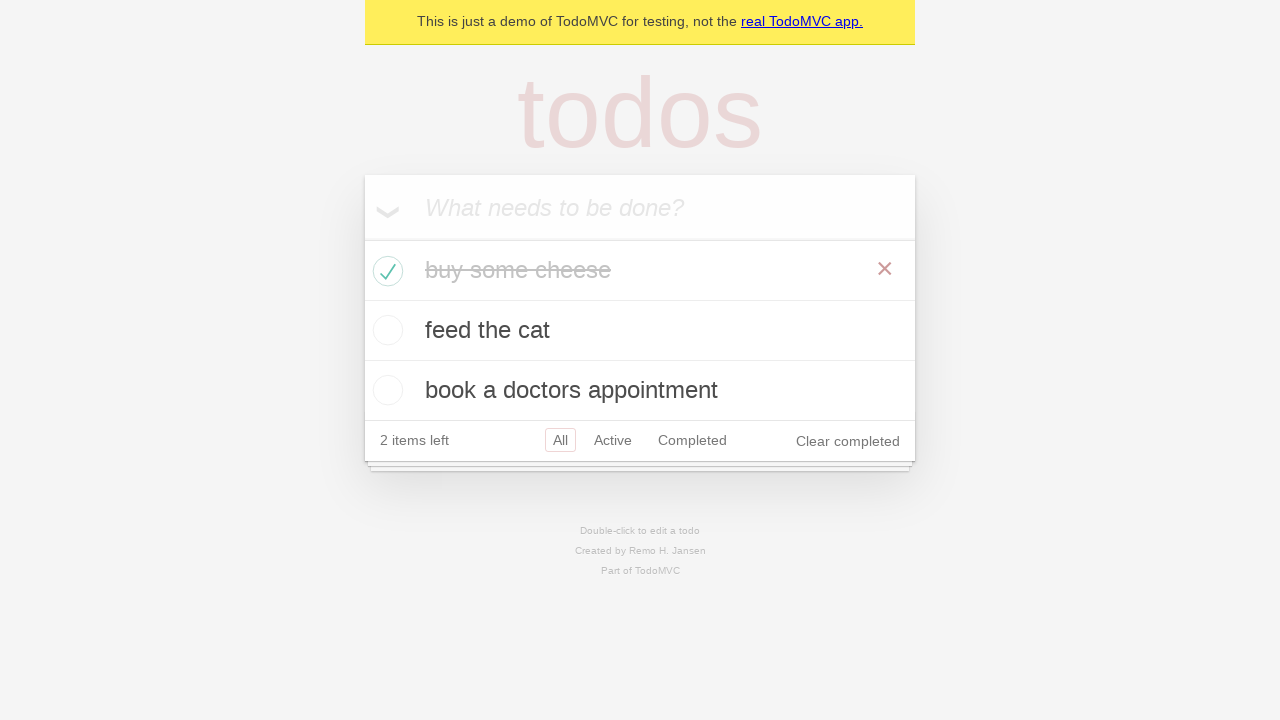

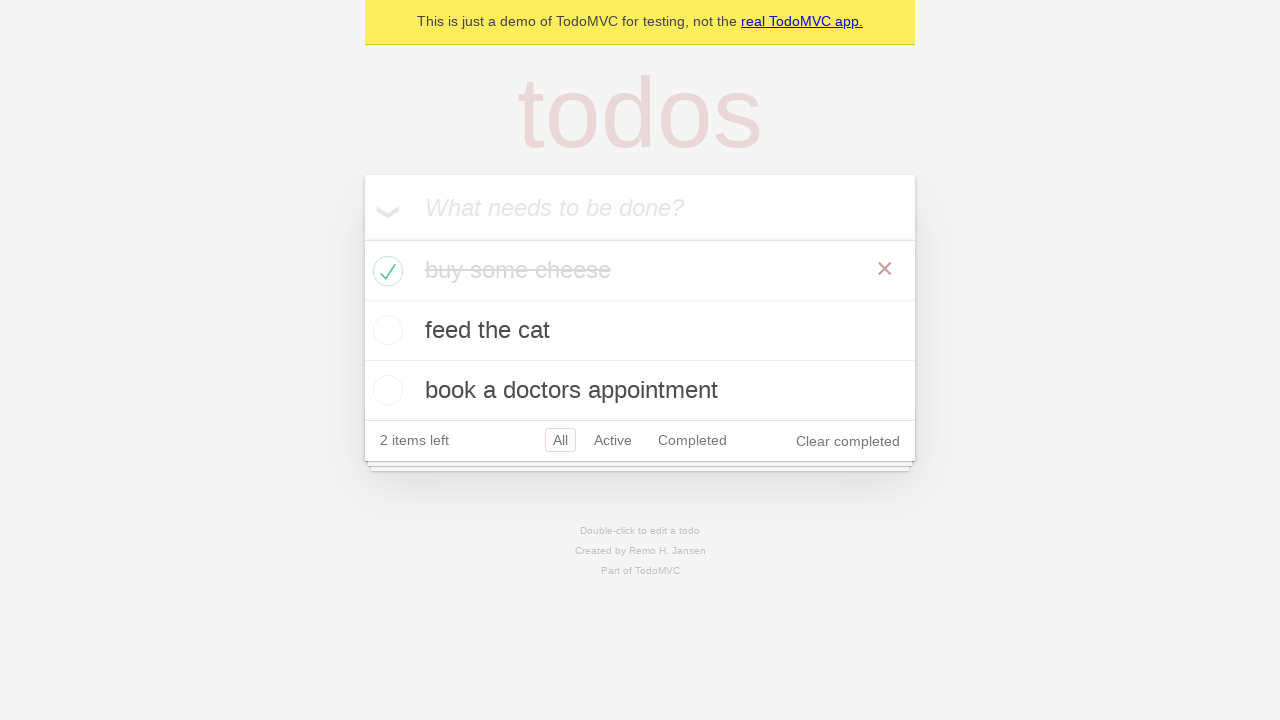